Tests a practice form by filling out various fields including name, email, password, checkbox, dropdown selection, radio button, and birthday, then submits the form.

Starting URL: https://rahulshettyacademy.com/angularpractice/

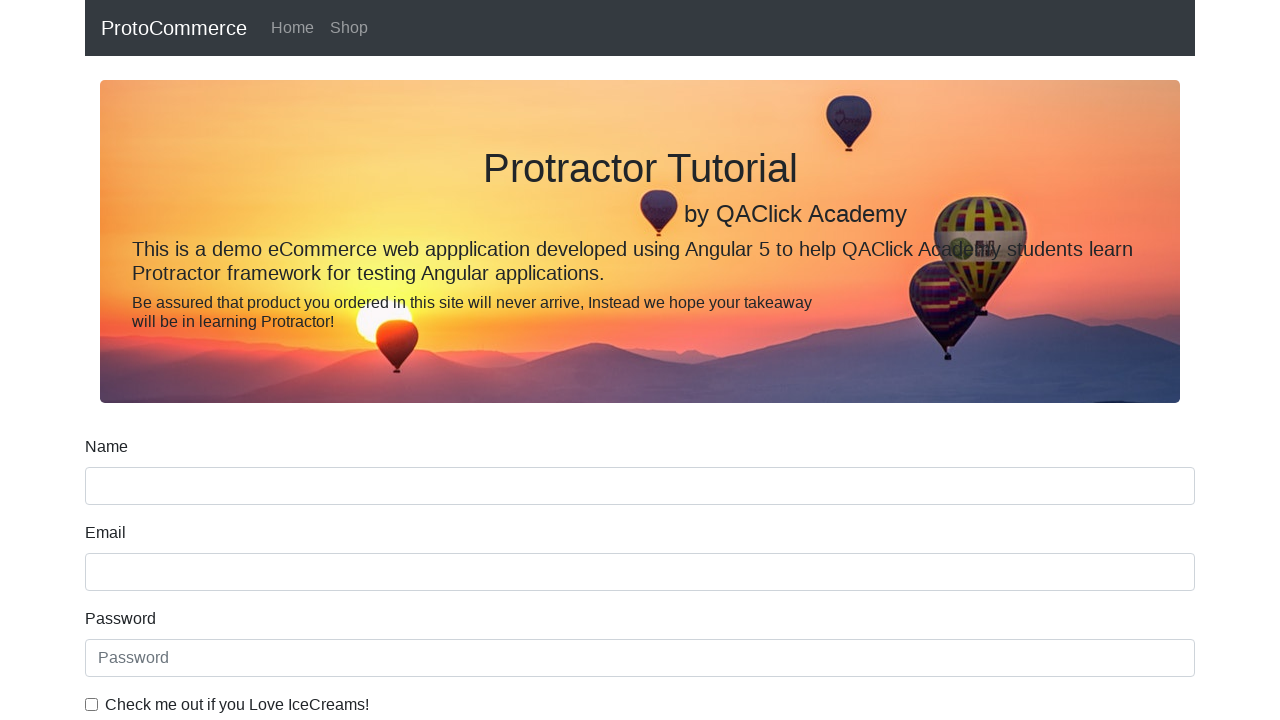

Filled name field with 'Miya' on input[name='name']
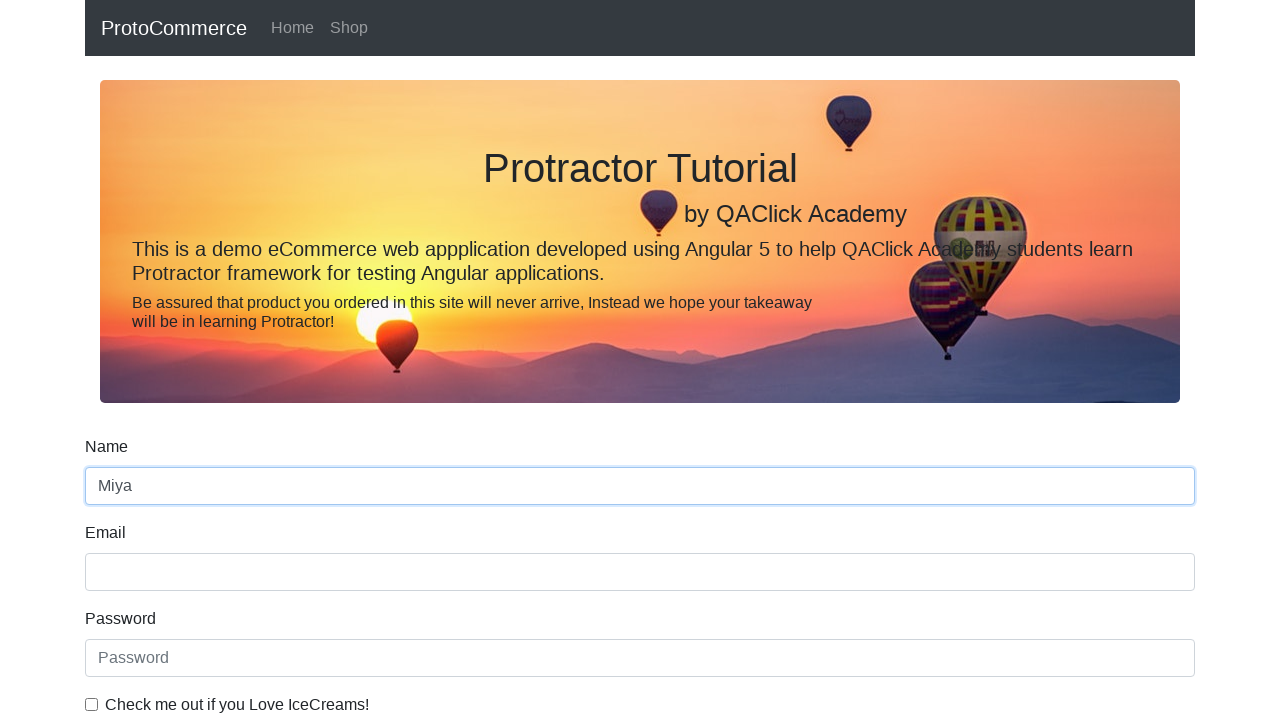

Filled email field with 'Miya@gmail.com' on input[name='email']
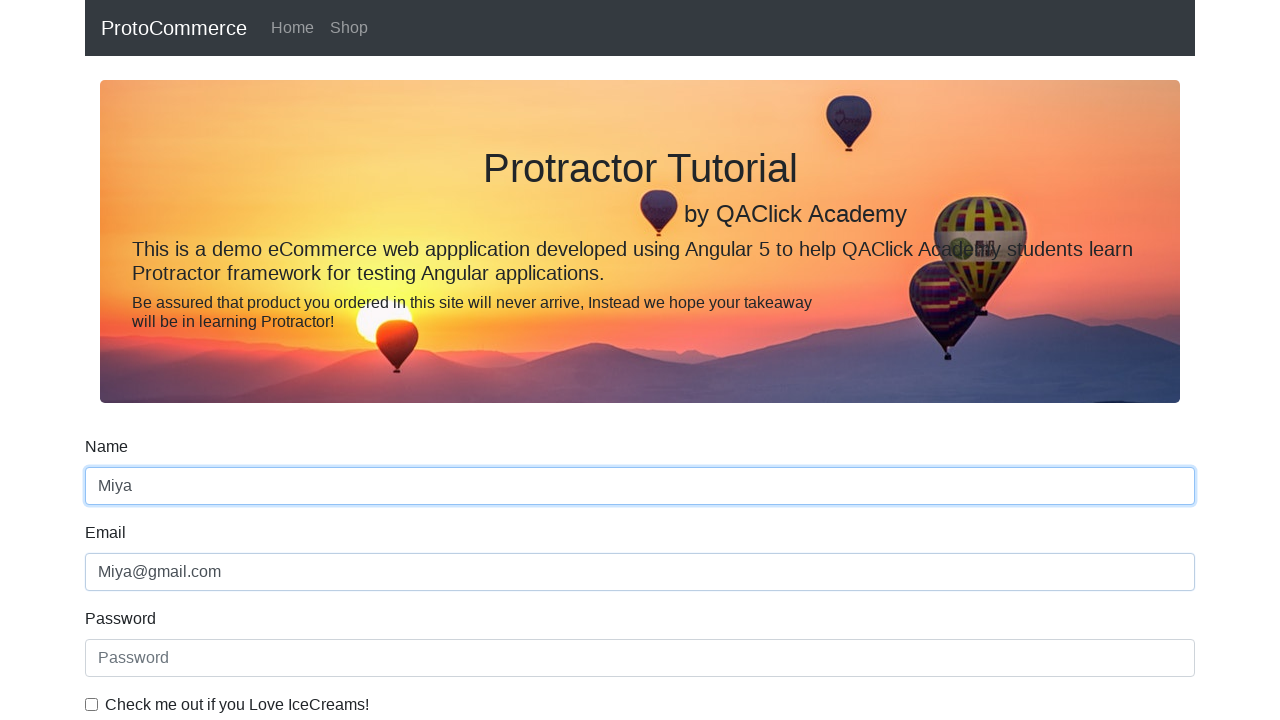

Filled password field with 'Jaymee' on #exampleInputPassword1
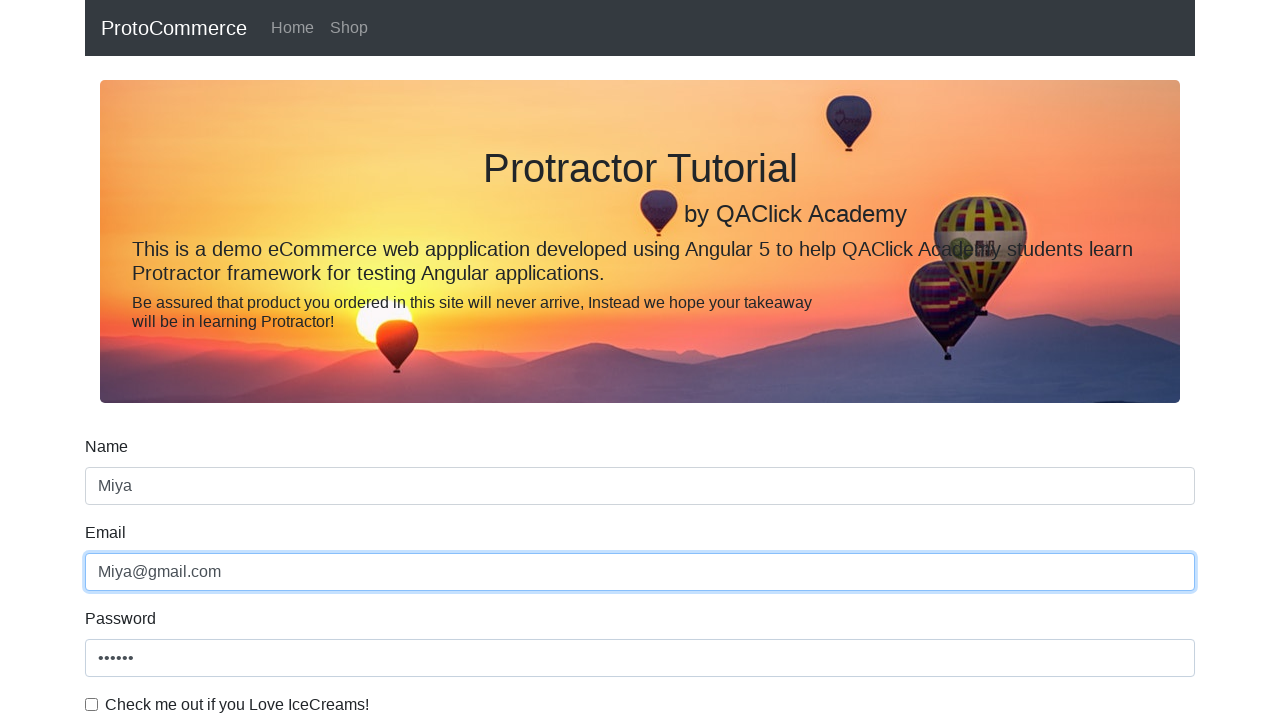

Clicked checkbox to enable it at (92, 704) on #exampleCheck1
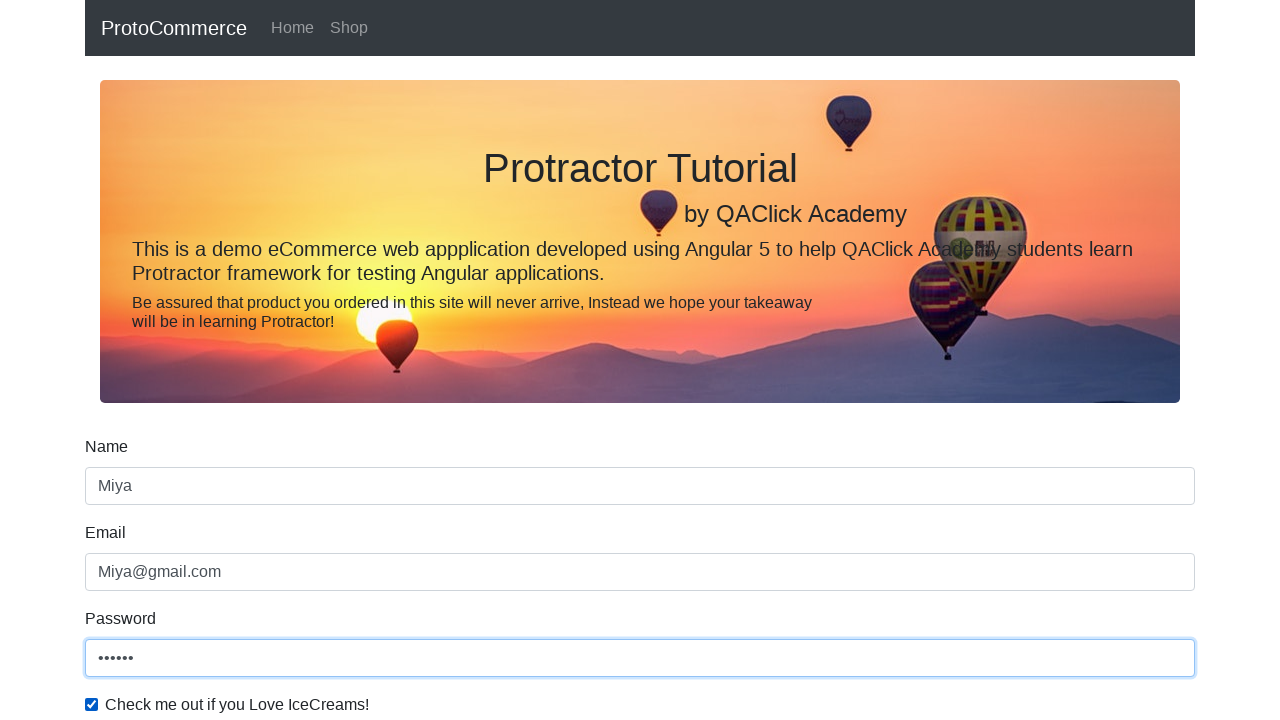

Clicked dropdown to open it at (640, 360) on #exampleFormControlSelect1
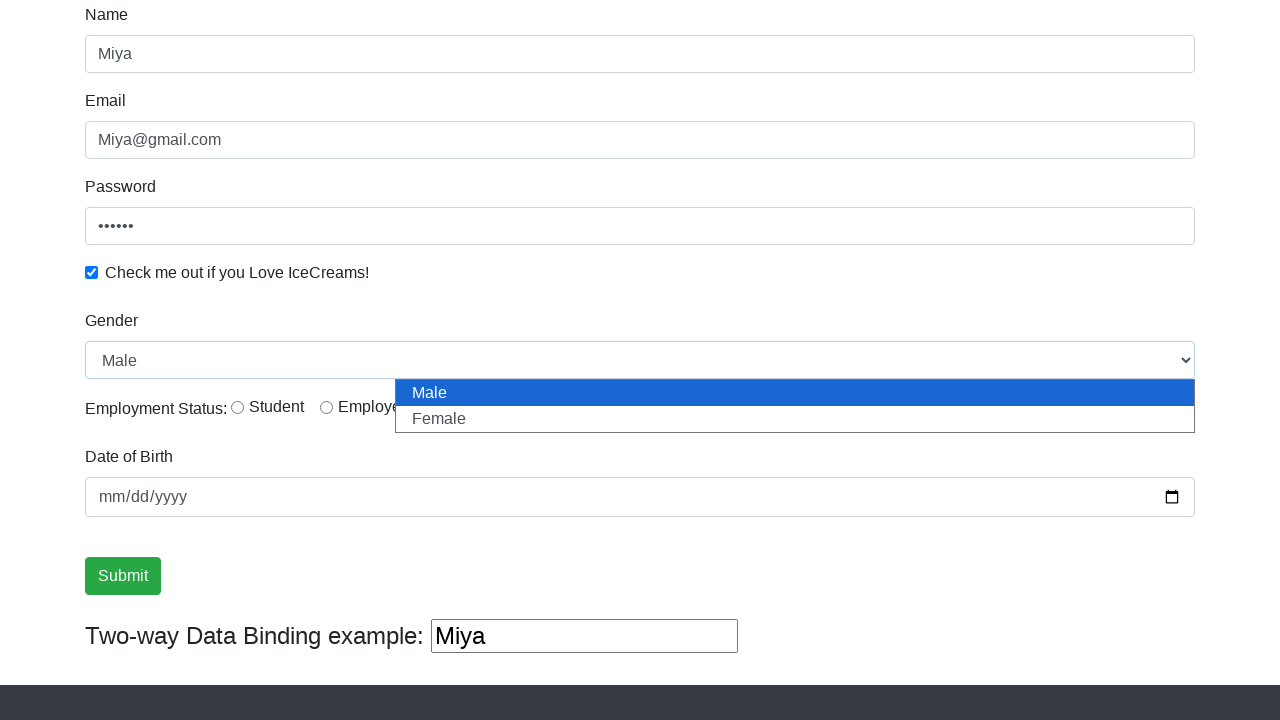

Selected second option from dropdown on #exampleFormControlSelect1
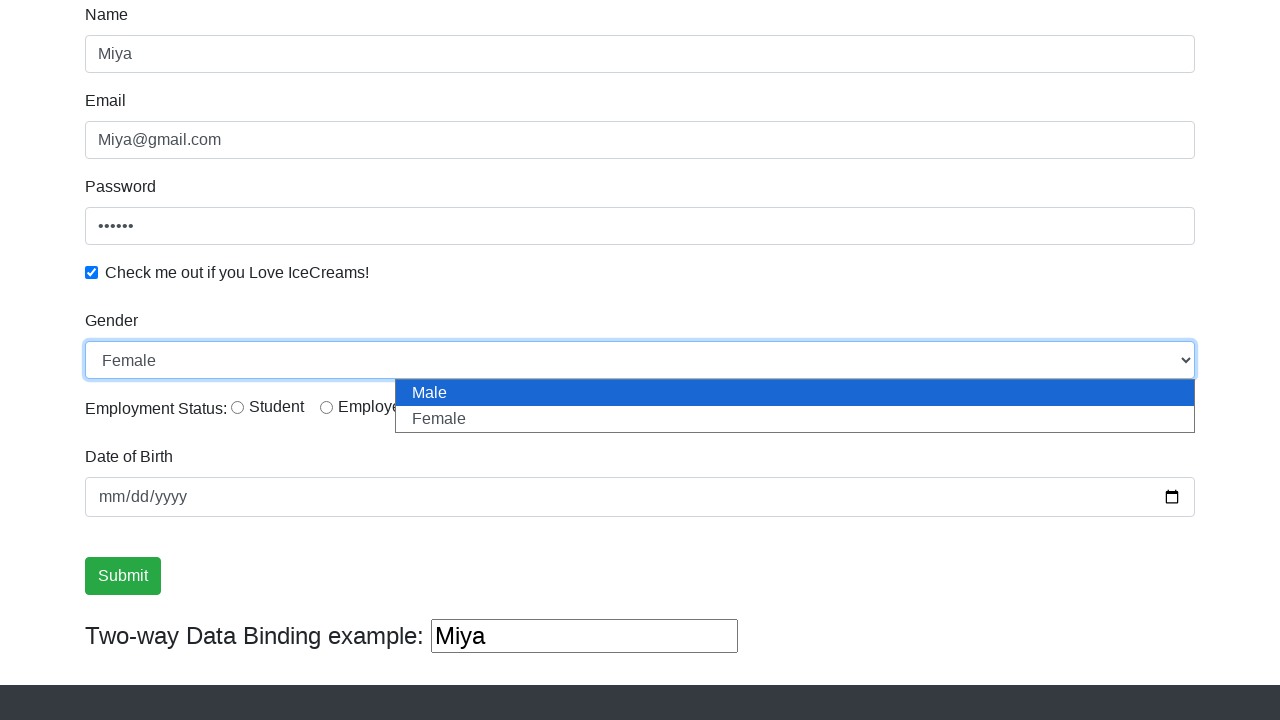

Selected 'Male' radio button at (238, 407) on #inlineRadio1
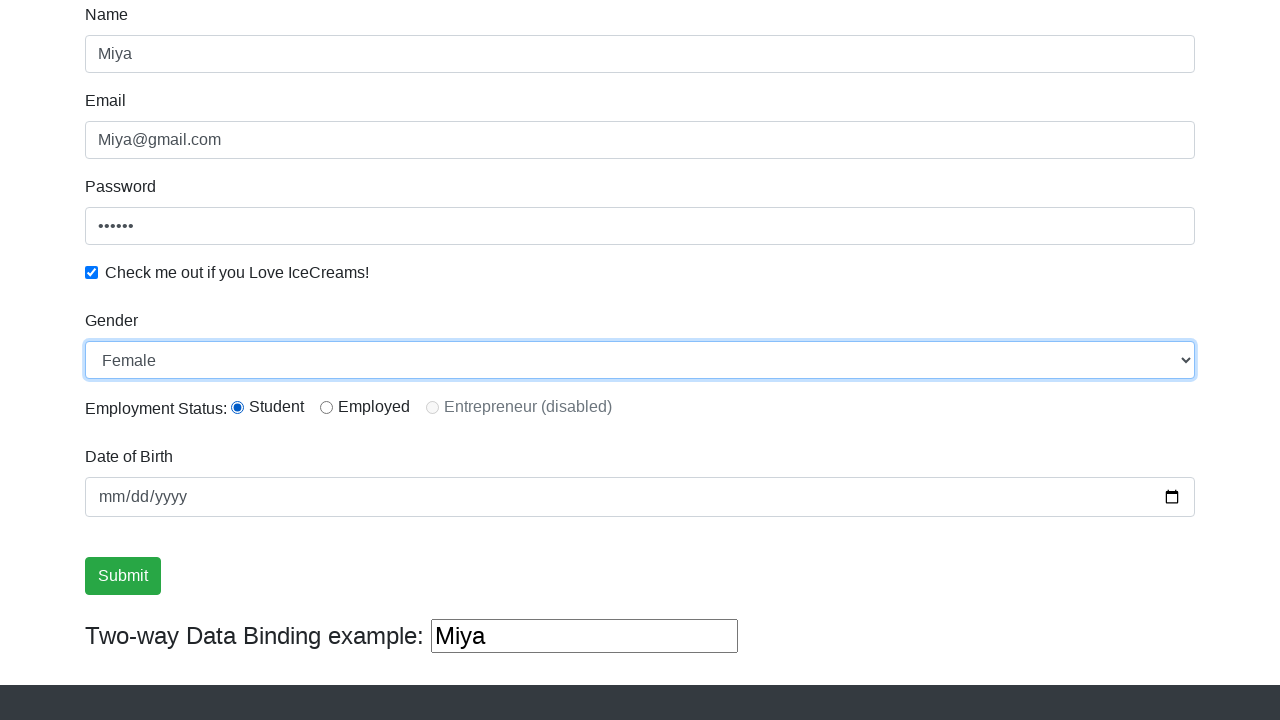

Filled birthday field with '1996-05-24' on input[name='bday']
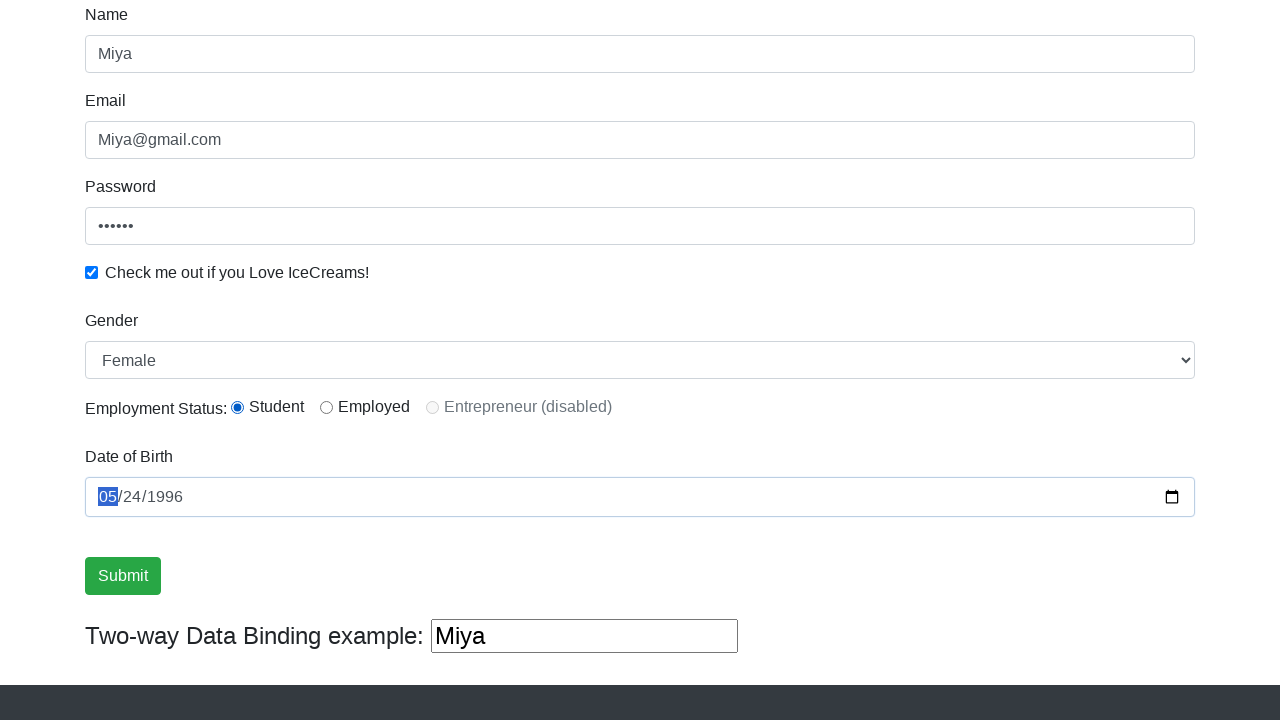

Clicked submit button to submit form at (123, 576) on input.btn.btn-success
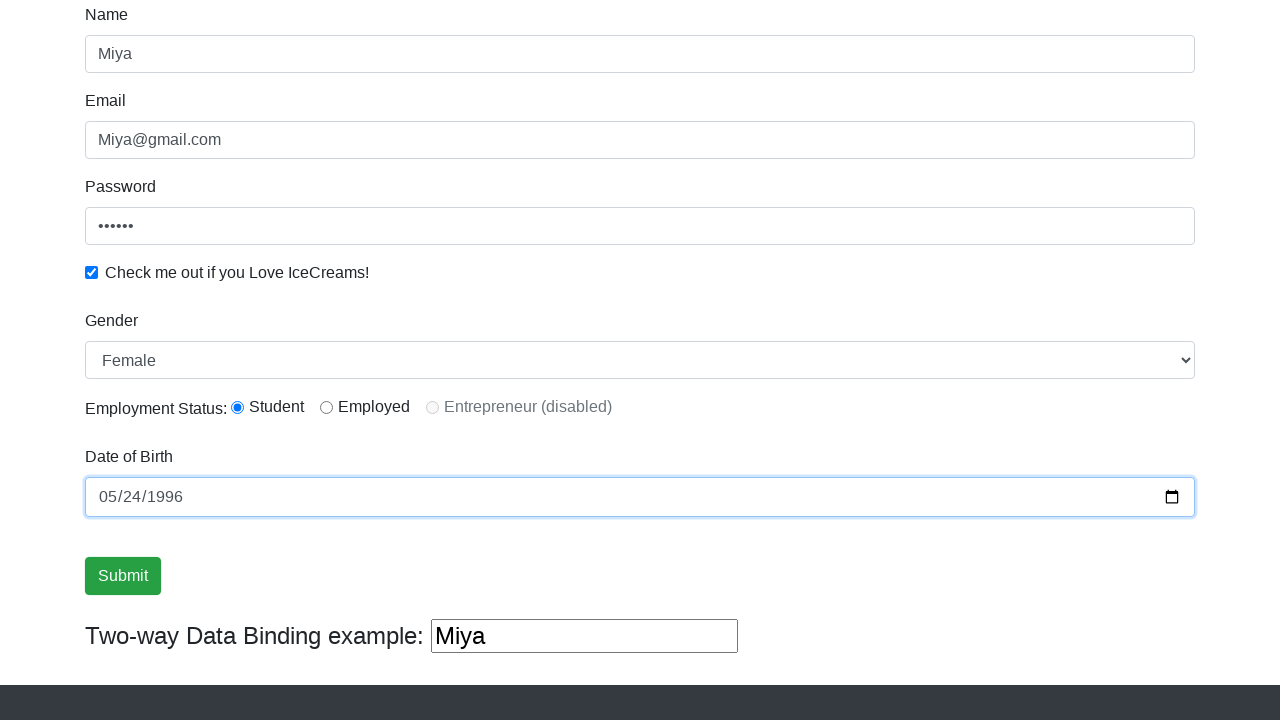

Waited 2 seconds for form submission to complete
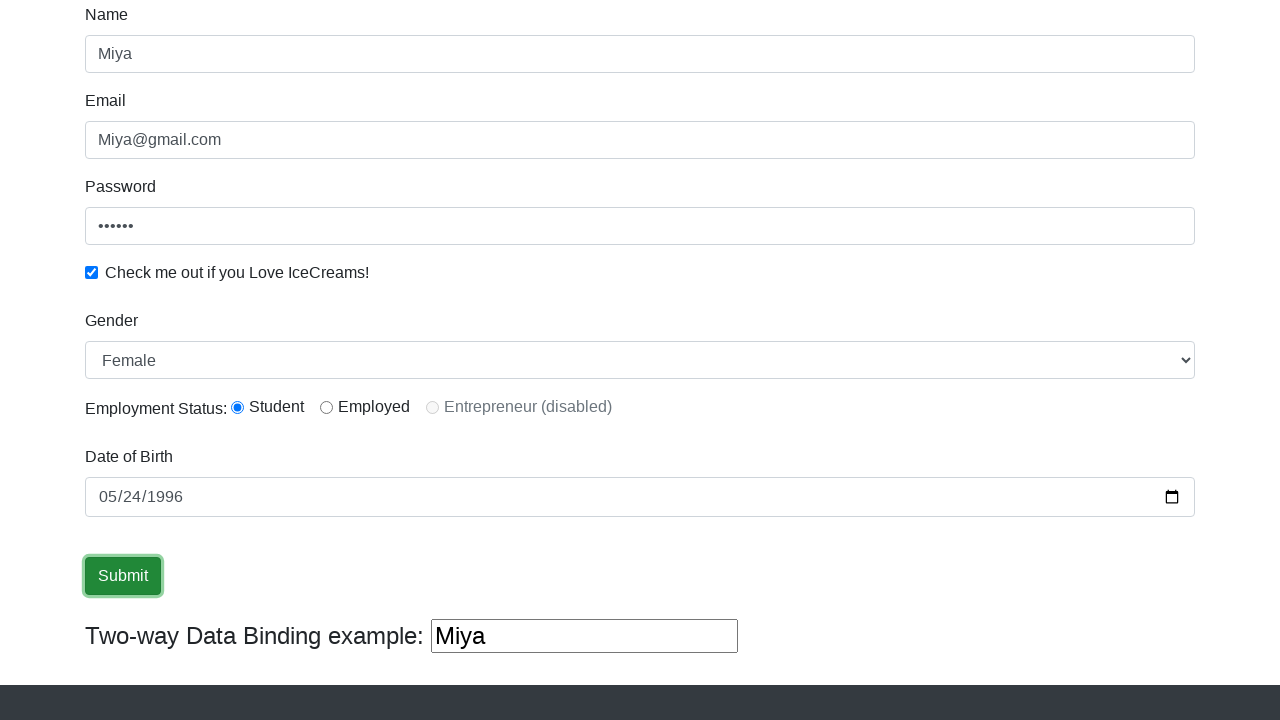

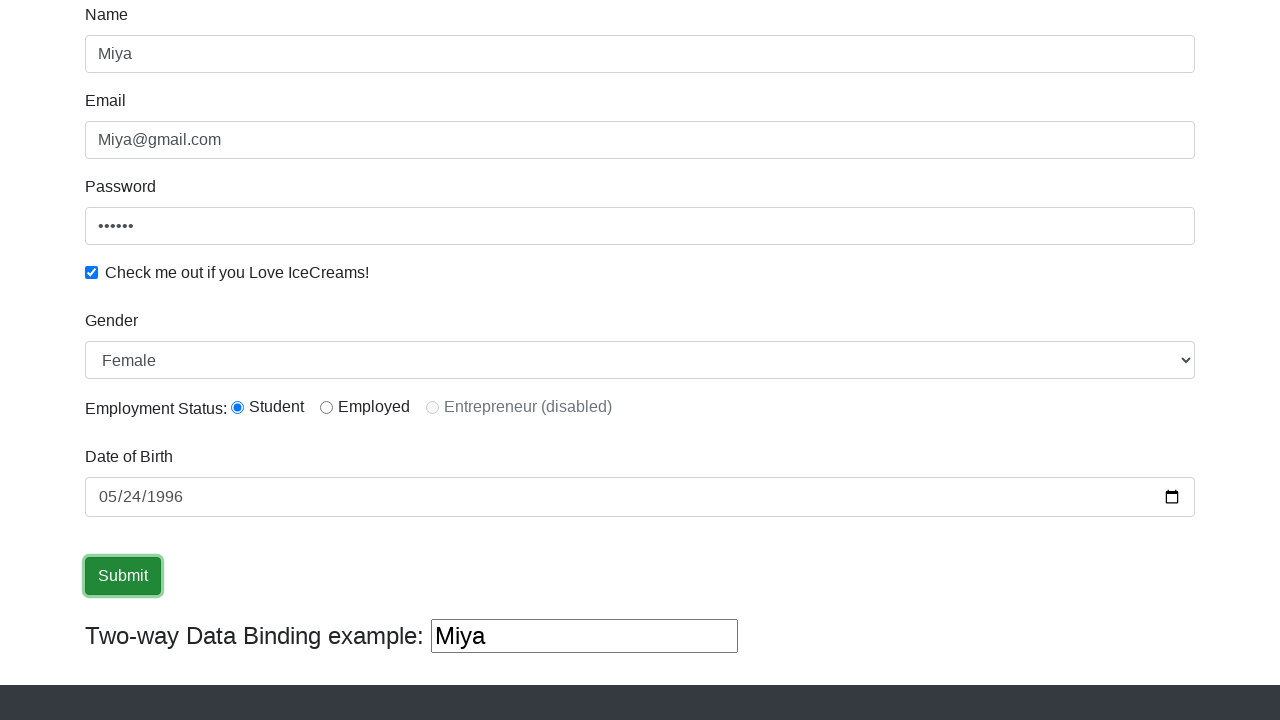